Tests valid registration by filling all required fields (name, gender, domicile, email, password) and submitting the form

Starting URL: https://web.1000startupdigital.id/authorization/registration/

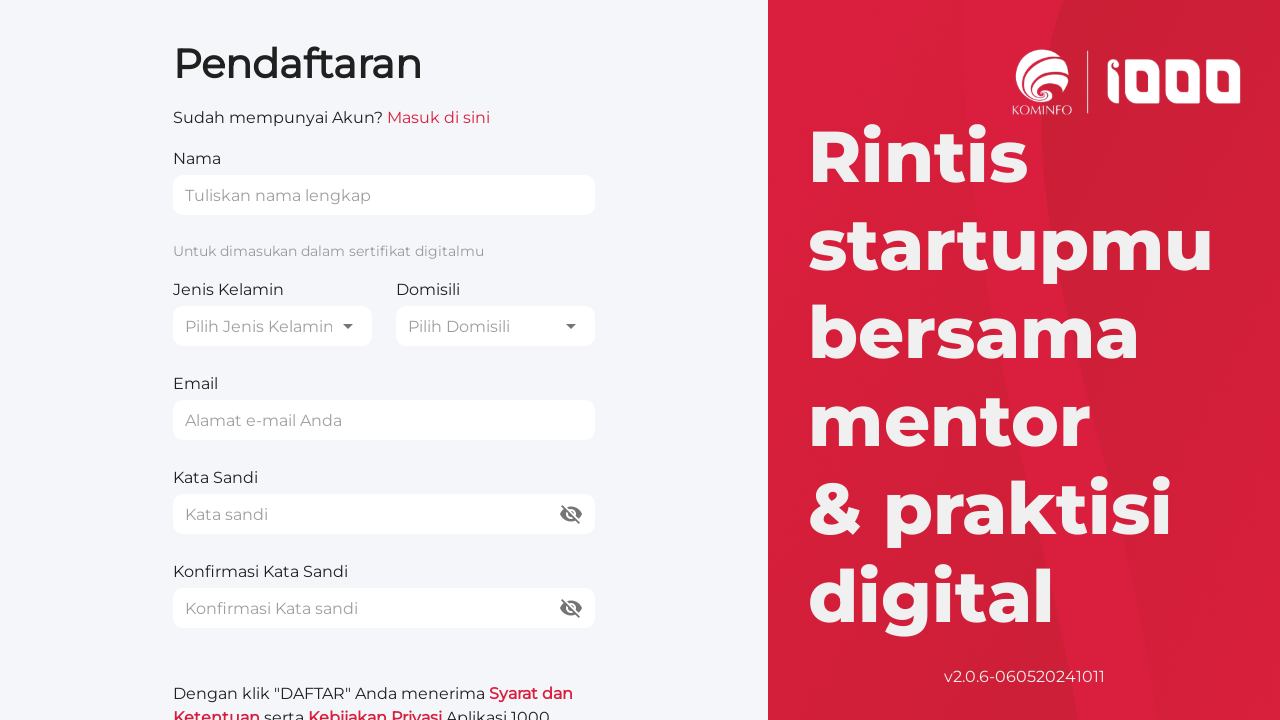

Filled name field with 'aac' on internal:attr=[placeholder="Tuliskan nama lengkap"i]
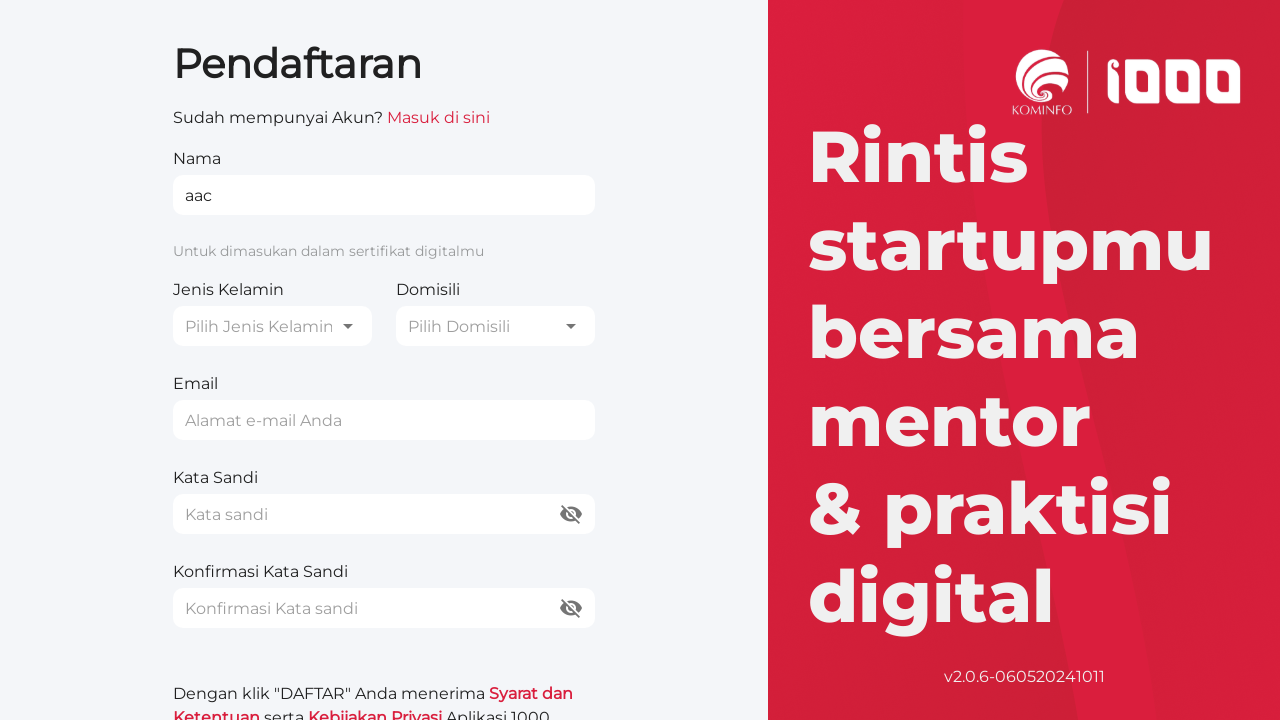

Clicked gender dropdown button at (272, 326) on internal:role=button >> nth=0
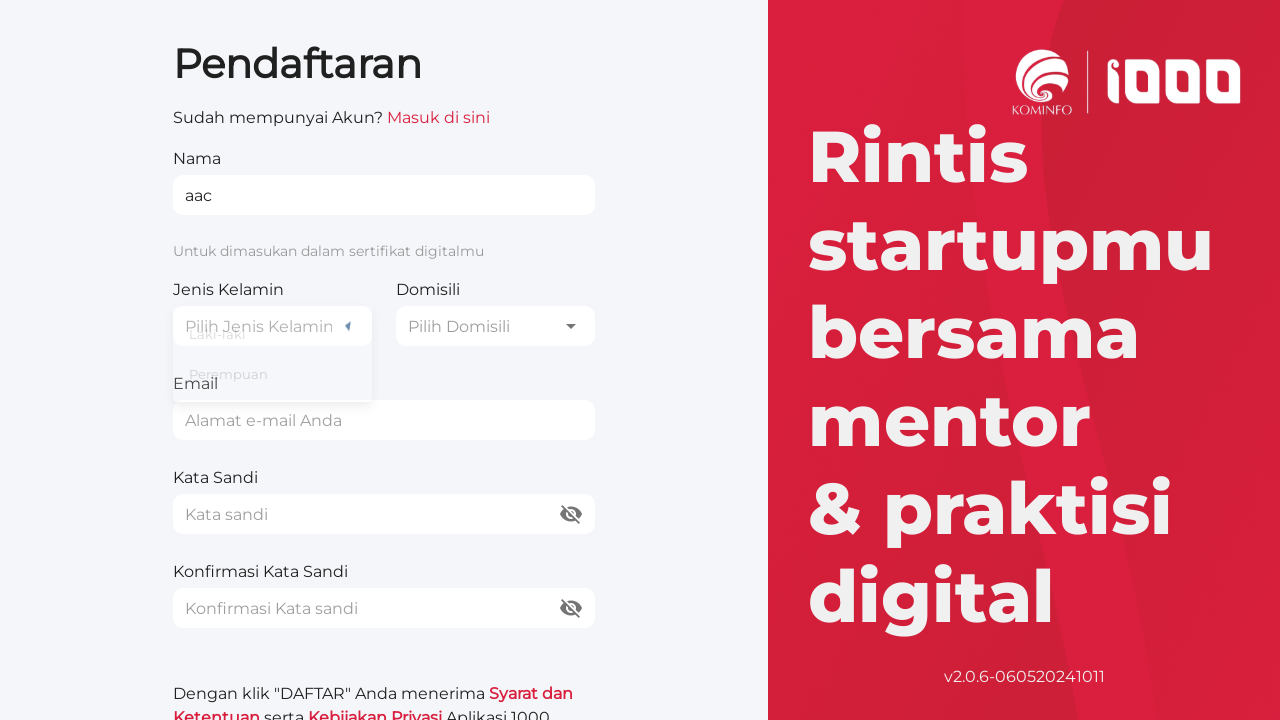

Selected gender 'Laki-laki' (Male) at (272, 334) on internal:text="Laki-laki"i
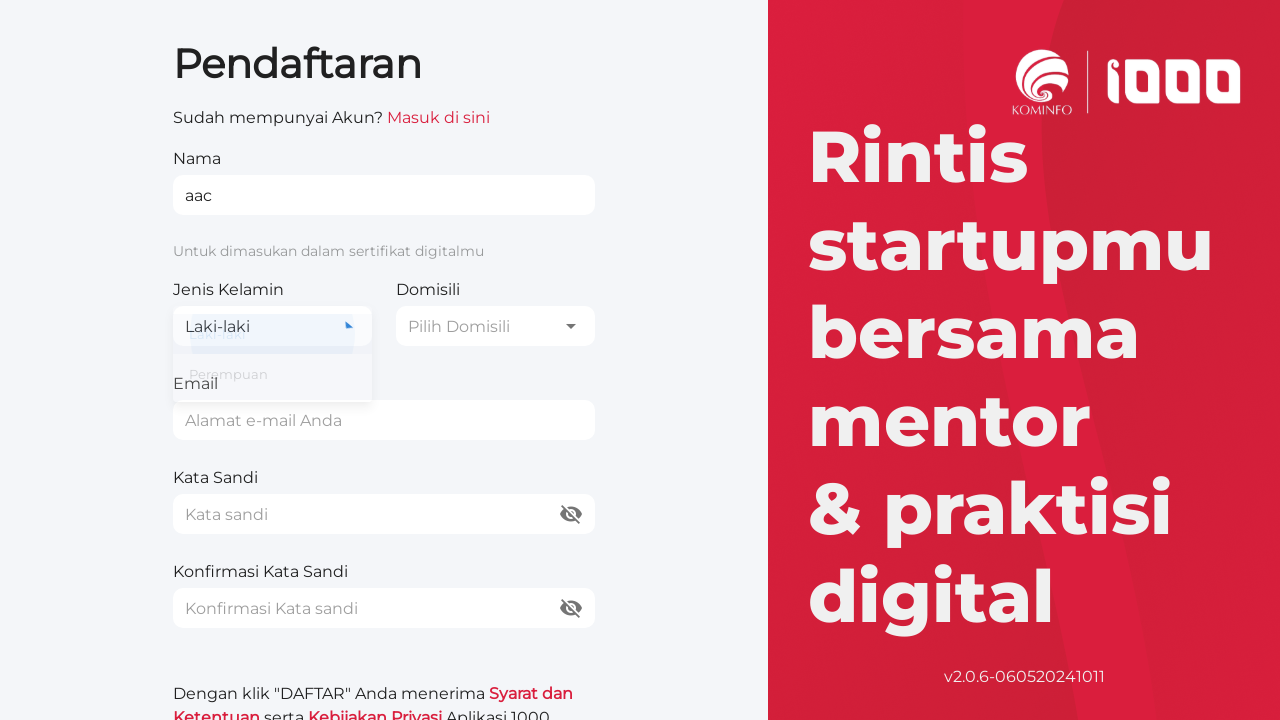

Clicked domicile dropdown at (571, 326) on internal:role=combobox >> i
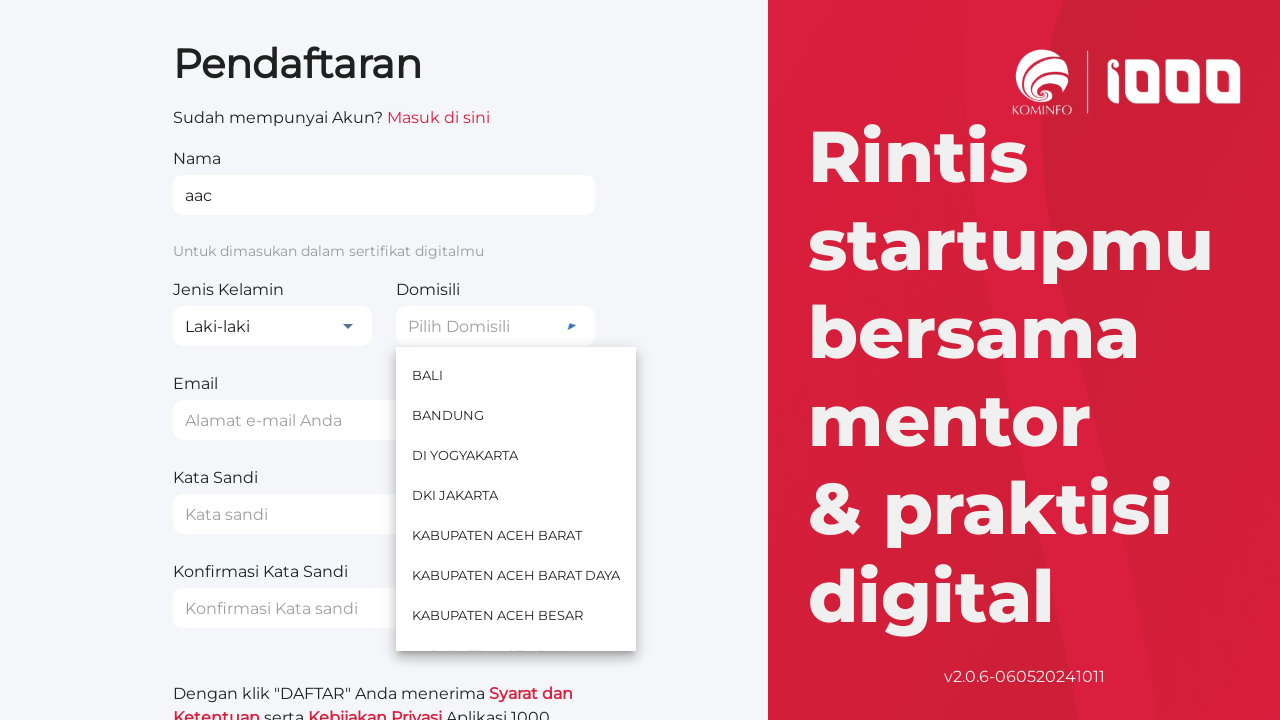

Selected domicile 'BALI' at (516, 375) on internal:text="BALI"i
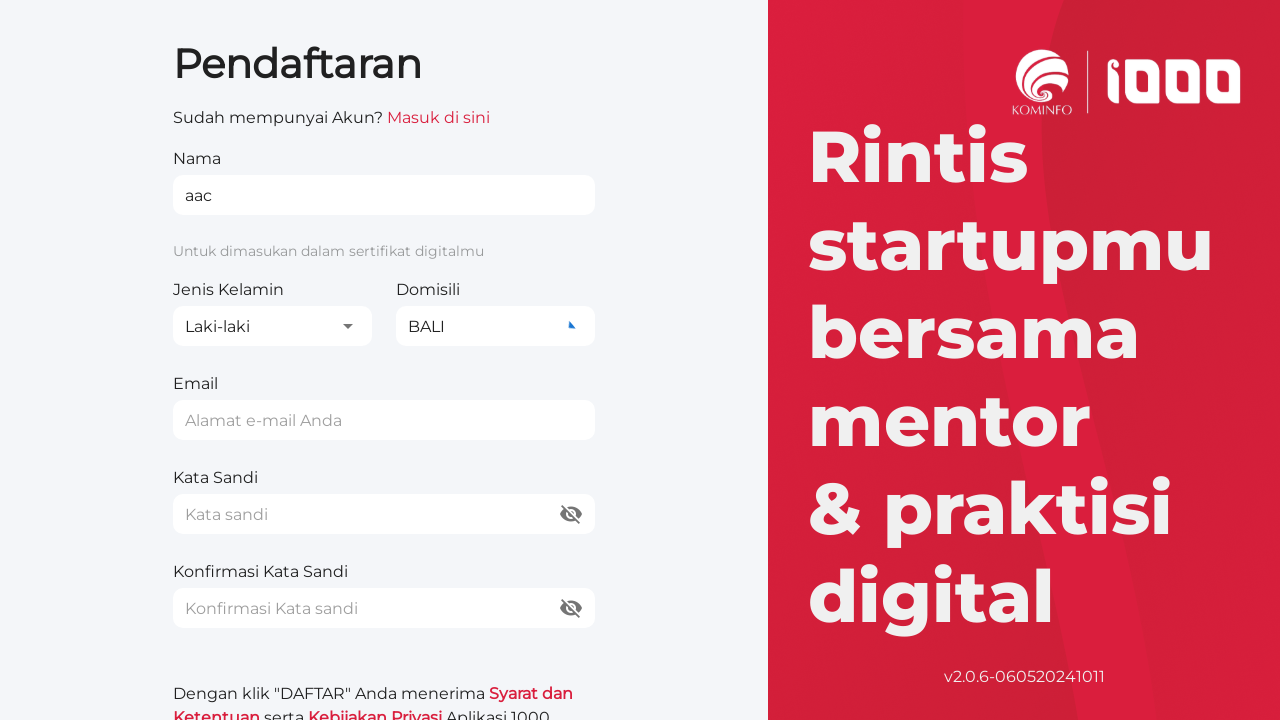

Filled email field with 'testuser7291@gmail.com' on internal:attr=[placeholder="Alamat e-mail Anda"i]
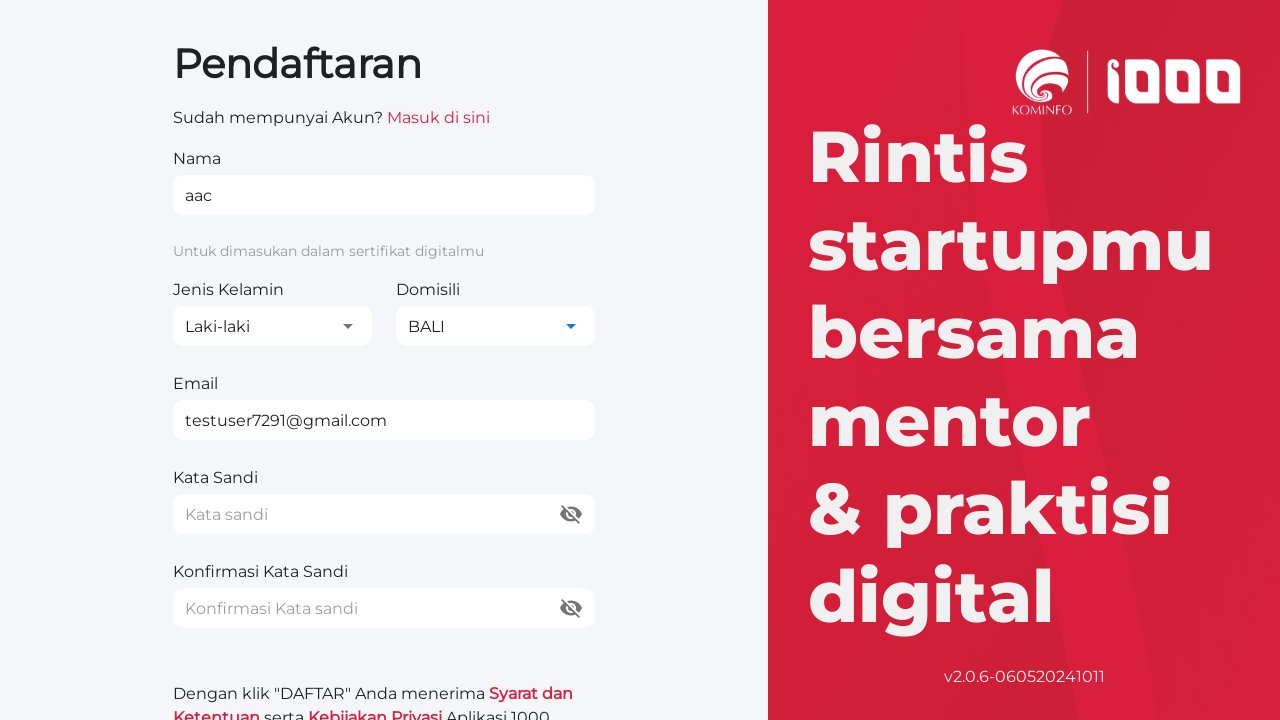

Filled password field with 'cobacoba' on internal:attr=[placeholder="Kata sandi"s]
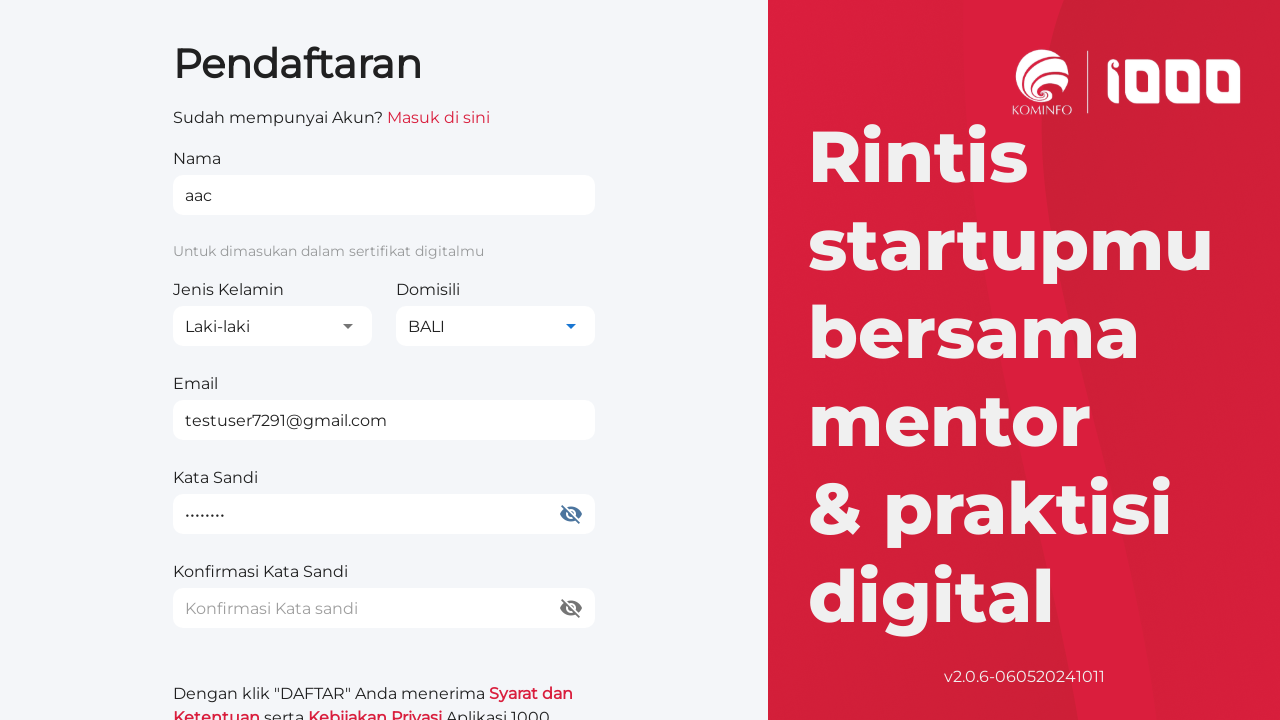

Filled confirm password field with 'cobacoba' on internal:attr=[placeholder="Konfirmasi Kata sandi"i]
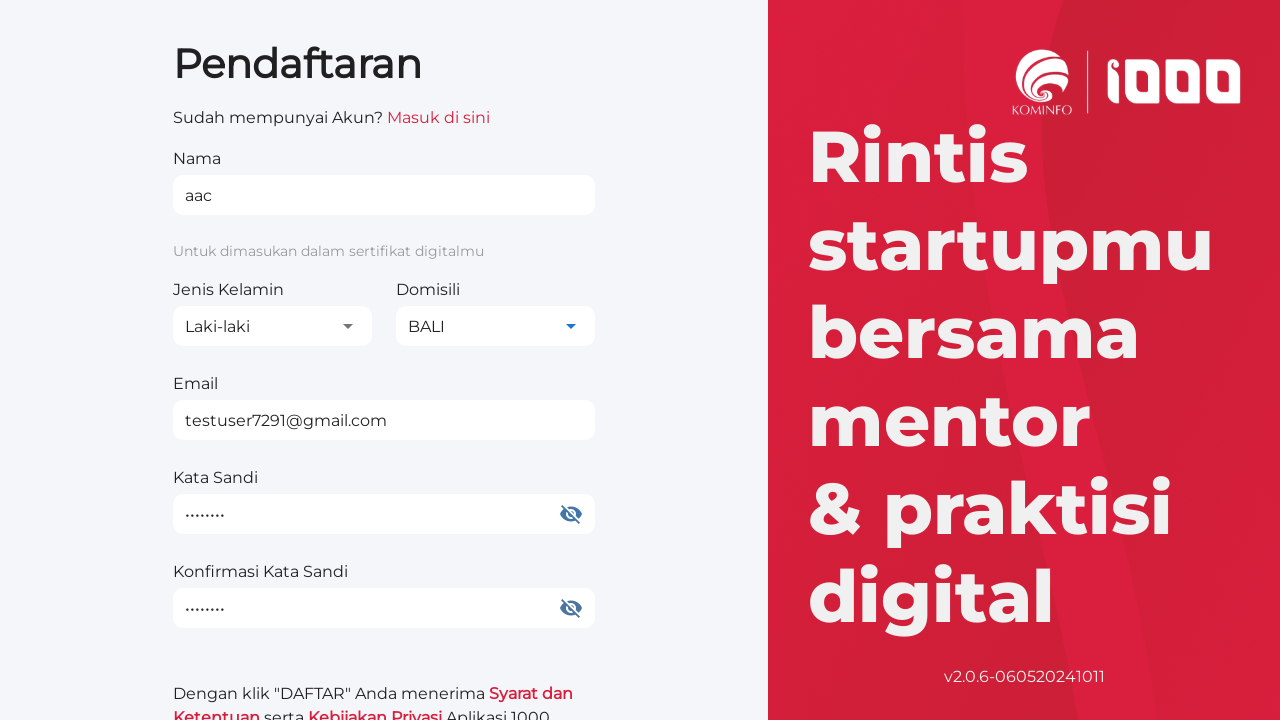

Clicked register button to submit form at (384, 698) on internal:role=button[name="Daftar"i]
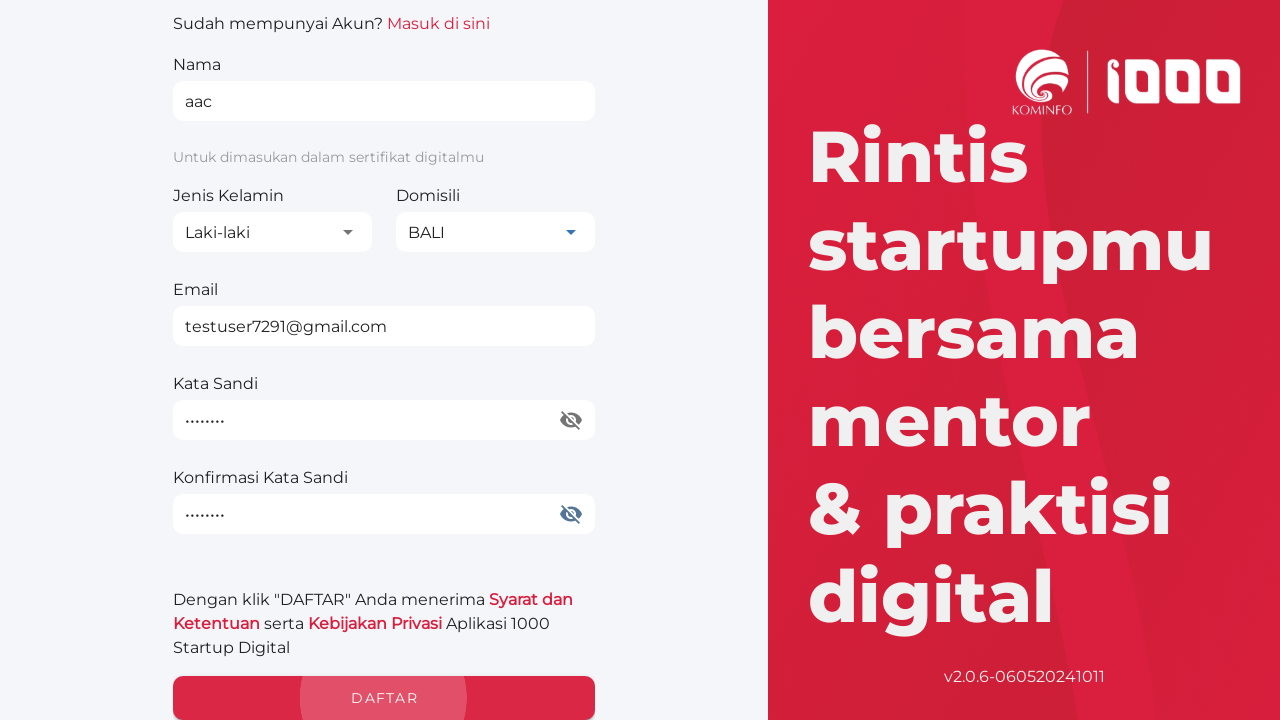

Registration successful - overlay appeared indicating successful registration
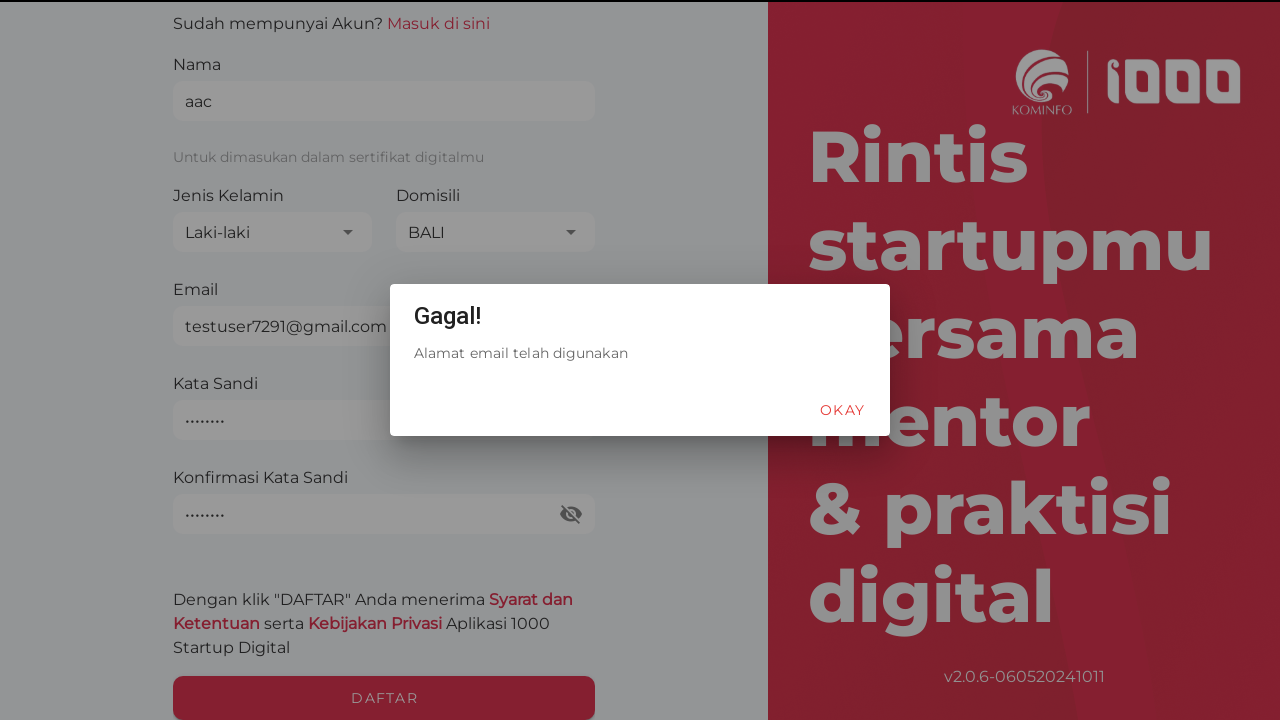

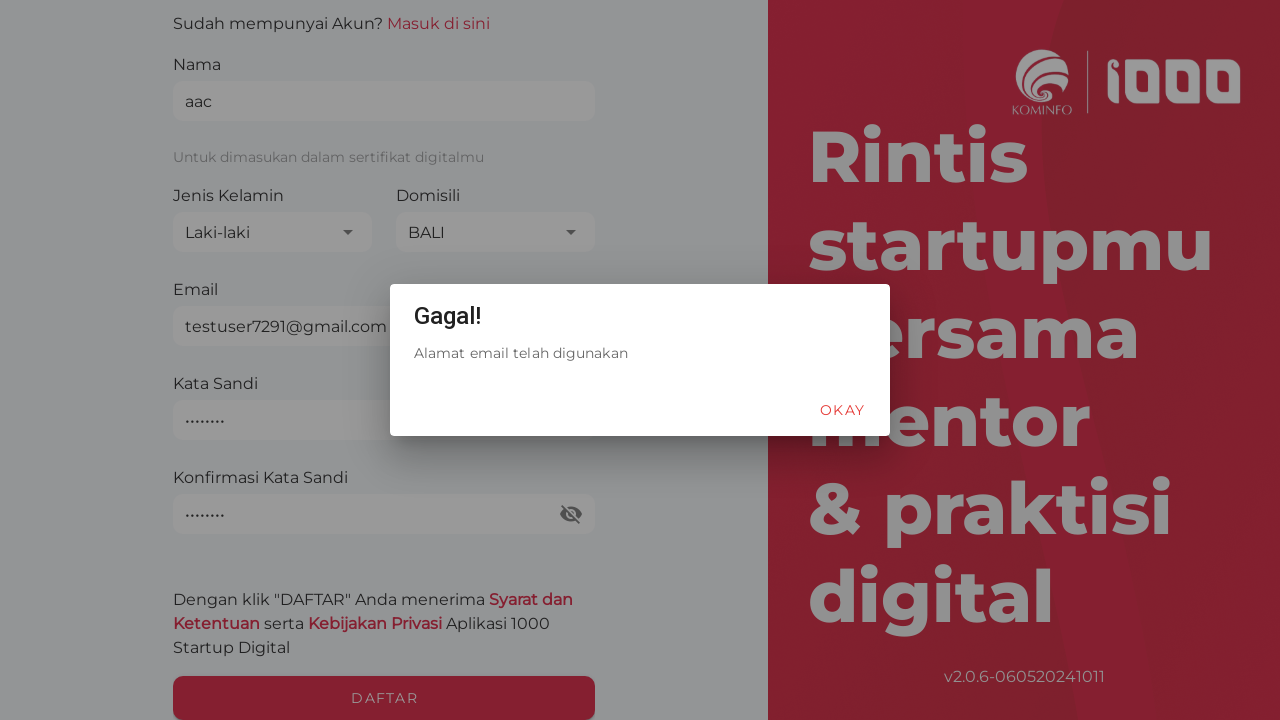